Tests a calculator application by entering two numbers, selecting addition operation, and verifying the calculation result

Starting URL: http://juliemr.github.io/protractor-demo/

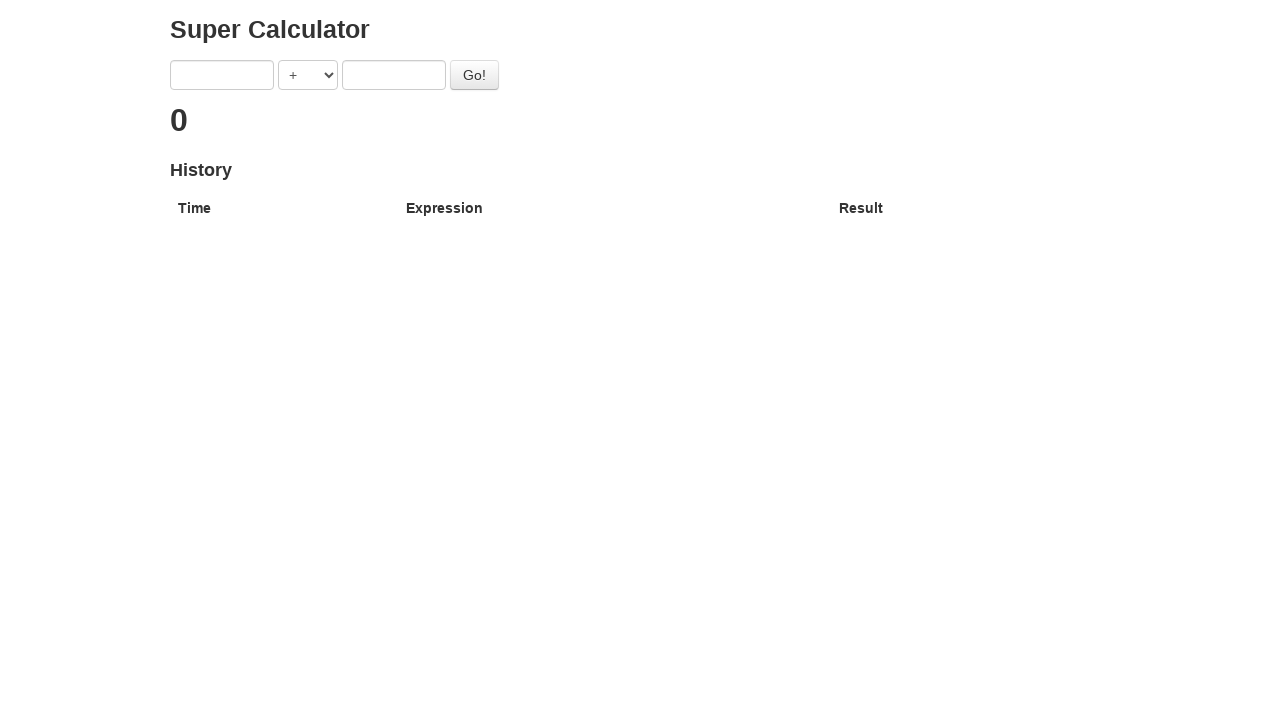

Entered first number '1' in calculator on input[ng-model='first']
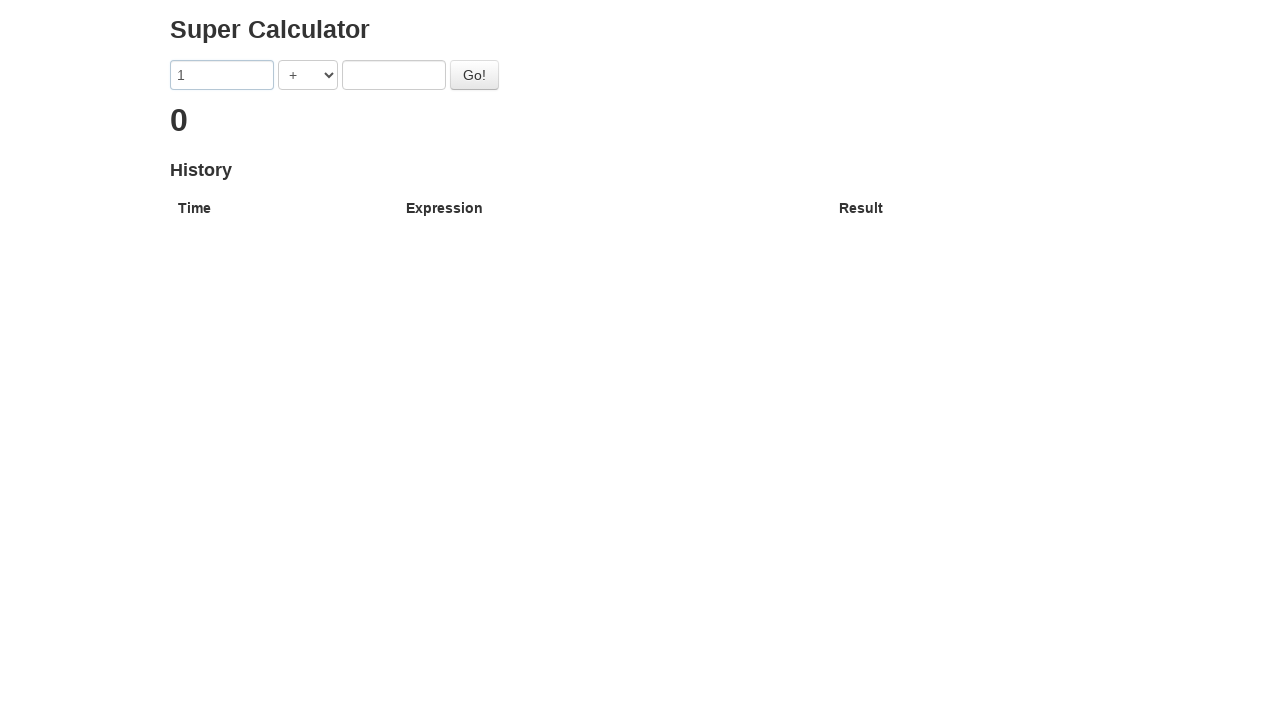

Entered second number '1' in calculator on input[ng-model='second']
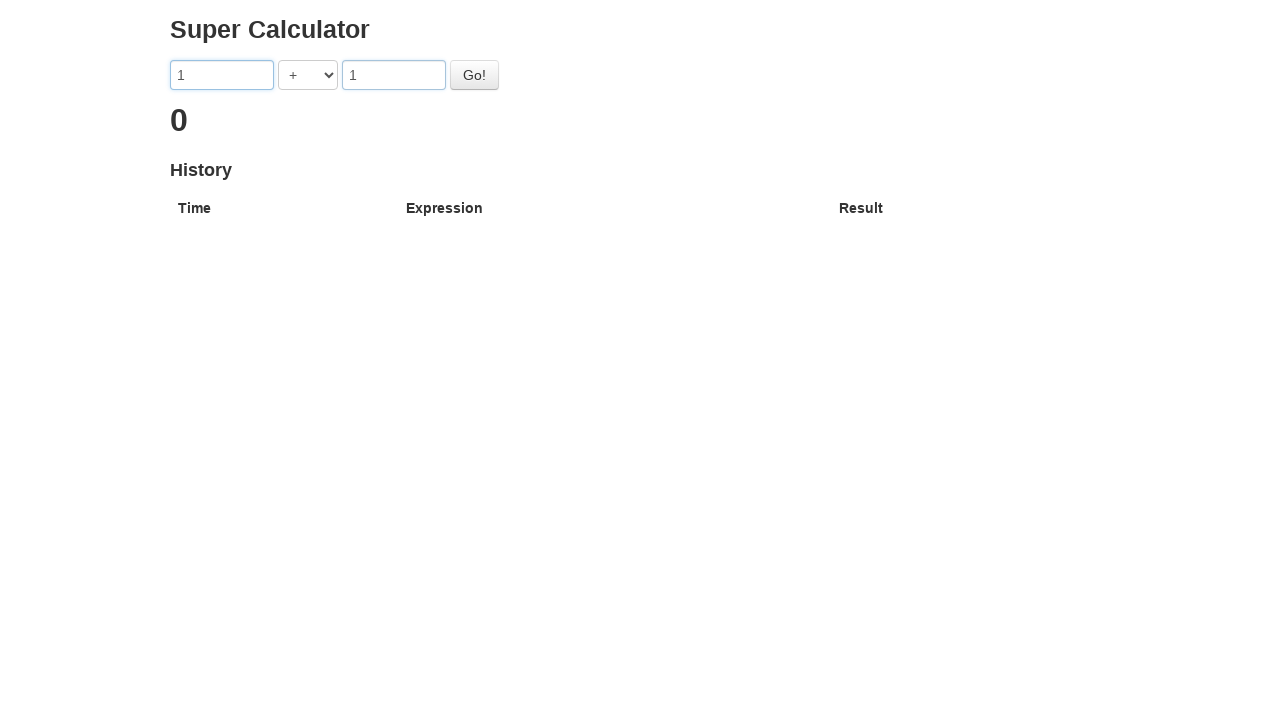

Selected addition operator from dropdown on select[ng-model='operator']
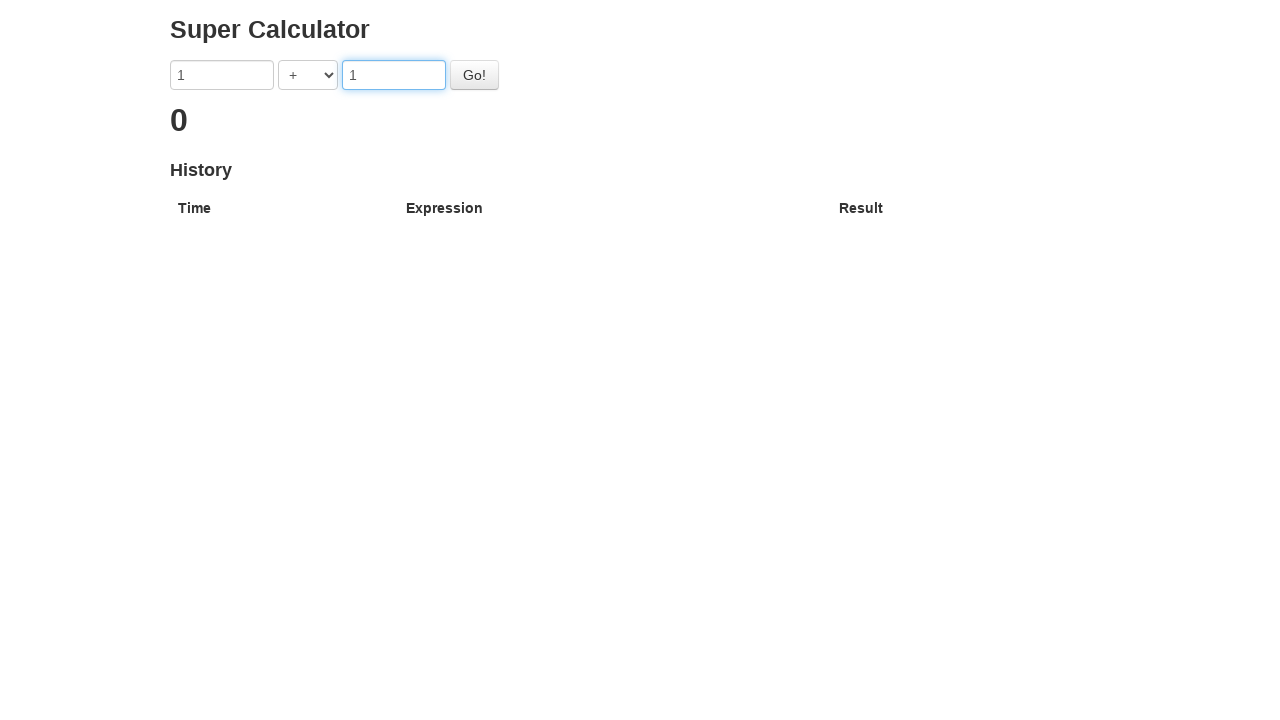

Clicked calculate button to perform addition at (474, 75) on #gobutton
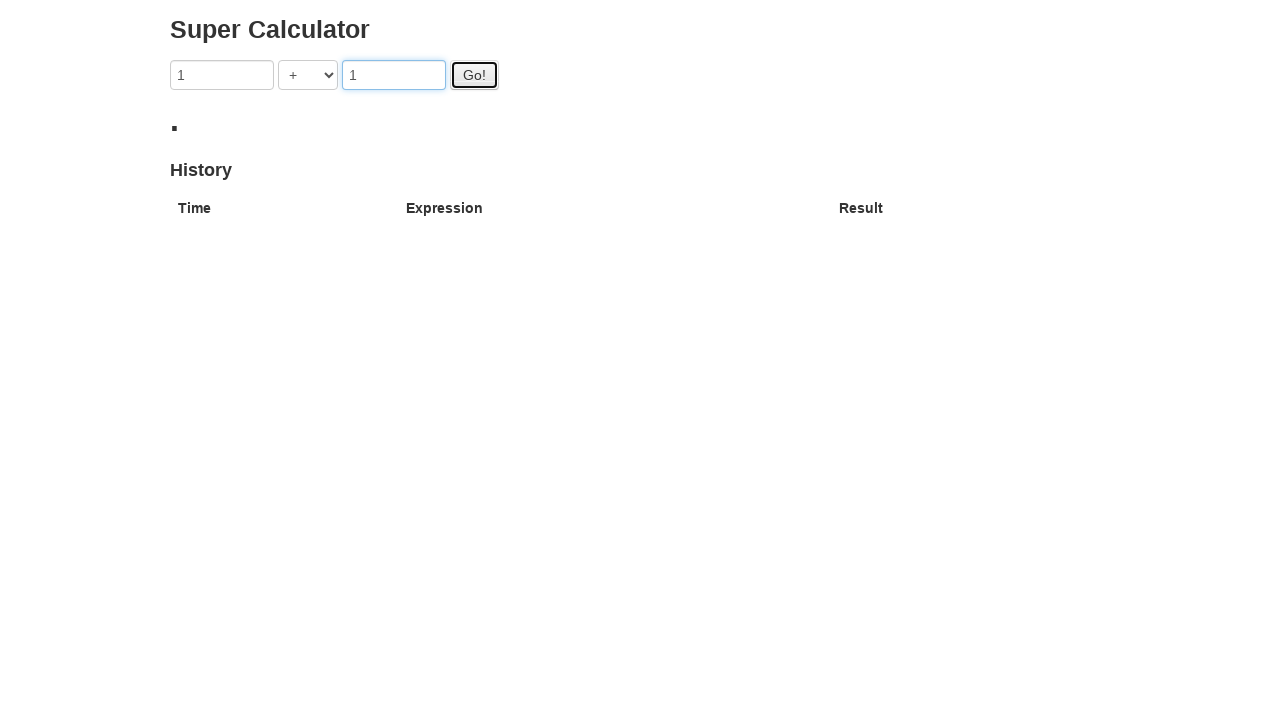

Calculation result appeared on page
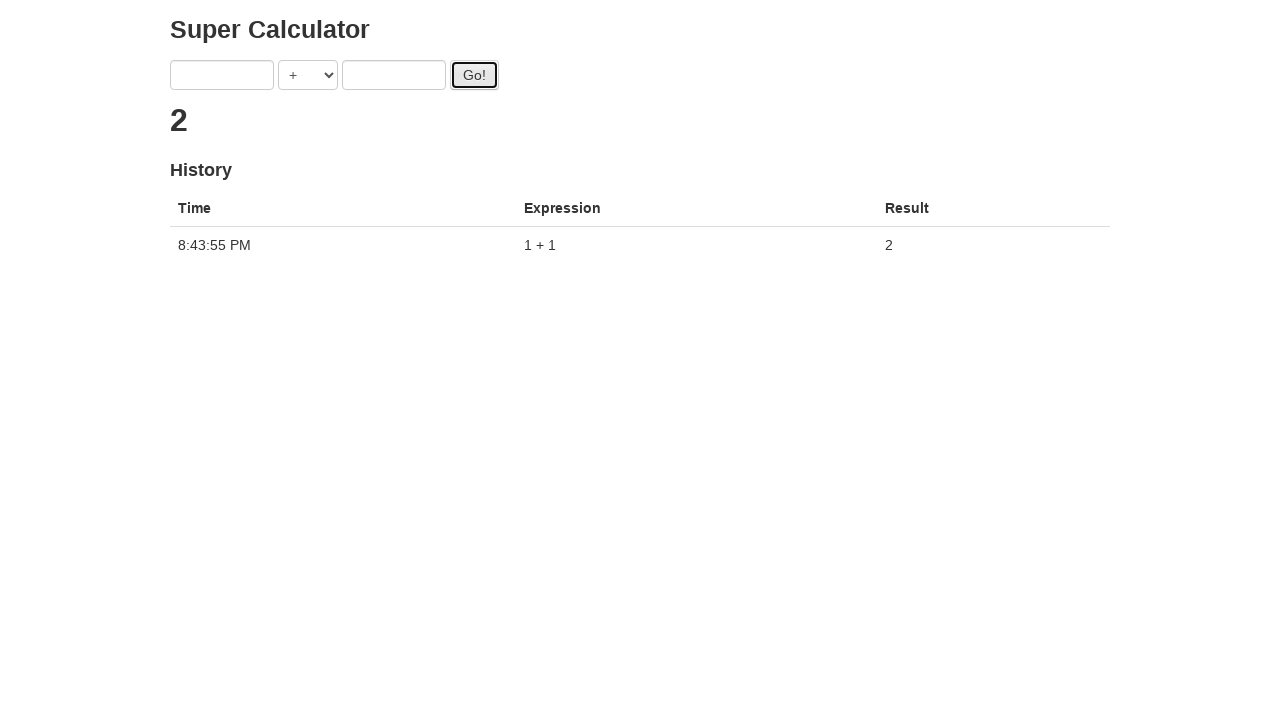

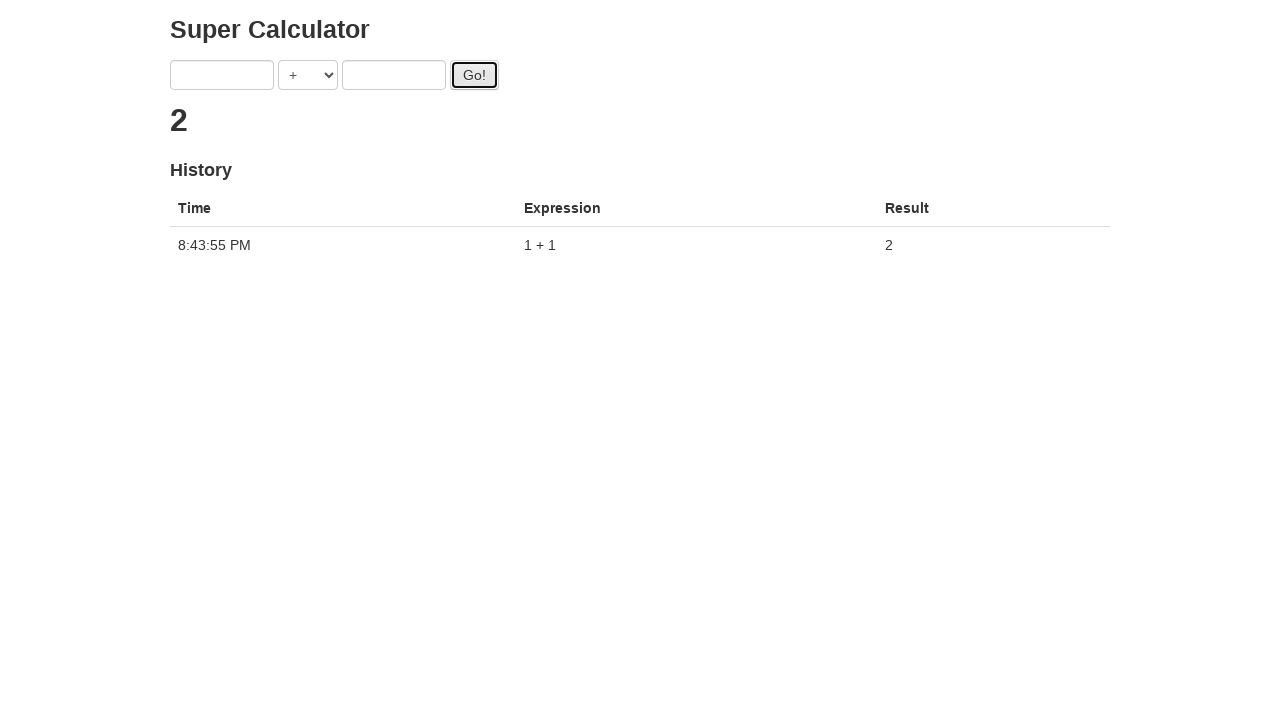